Tests dropdown select functionality by selecting Option 3, then Option 2, and verifying the result message shows Option 2 is selected

Starting URL: https://kristinek.github.io/site/examples/actions

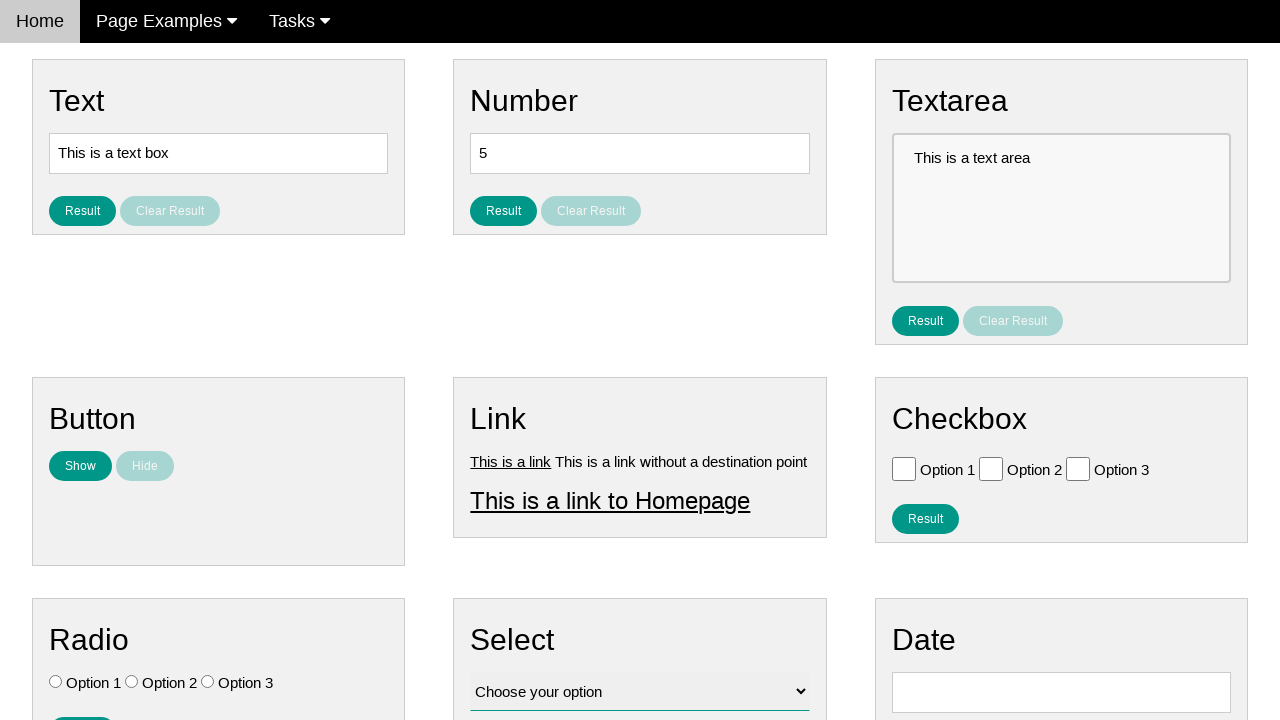

Navigated to actions example page
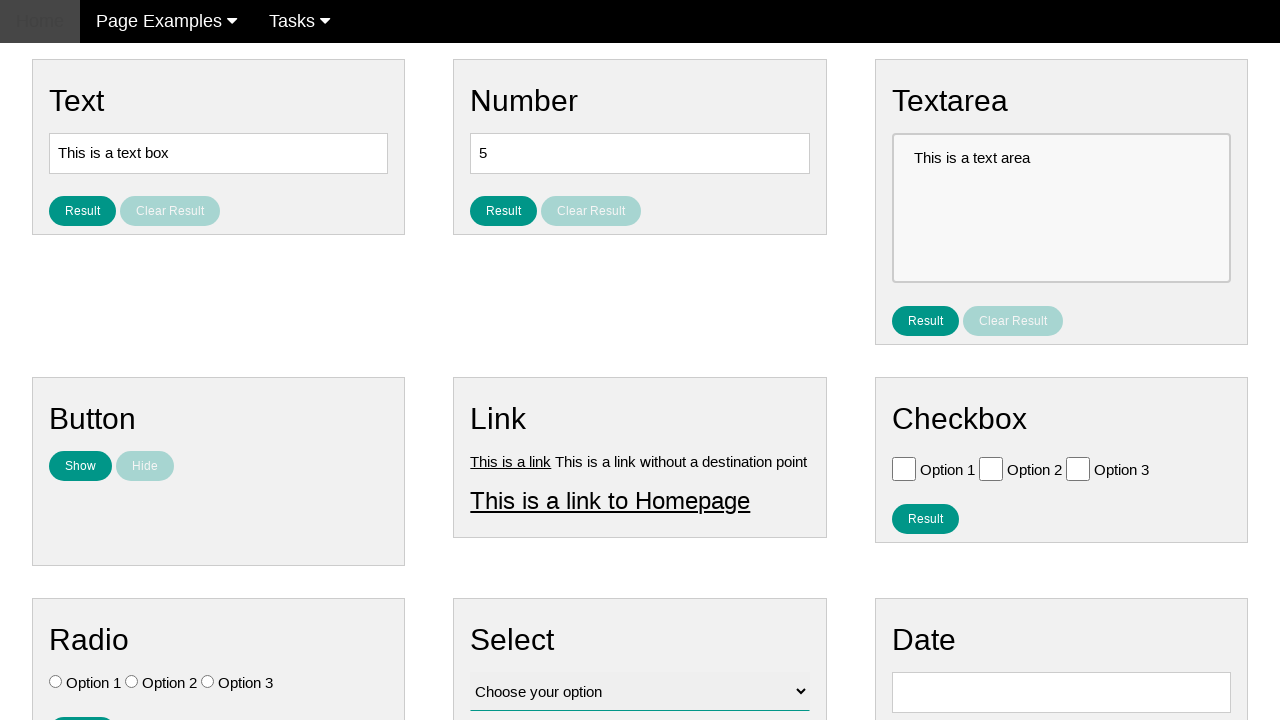

Selected Option 3 from dropdown on select
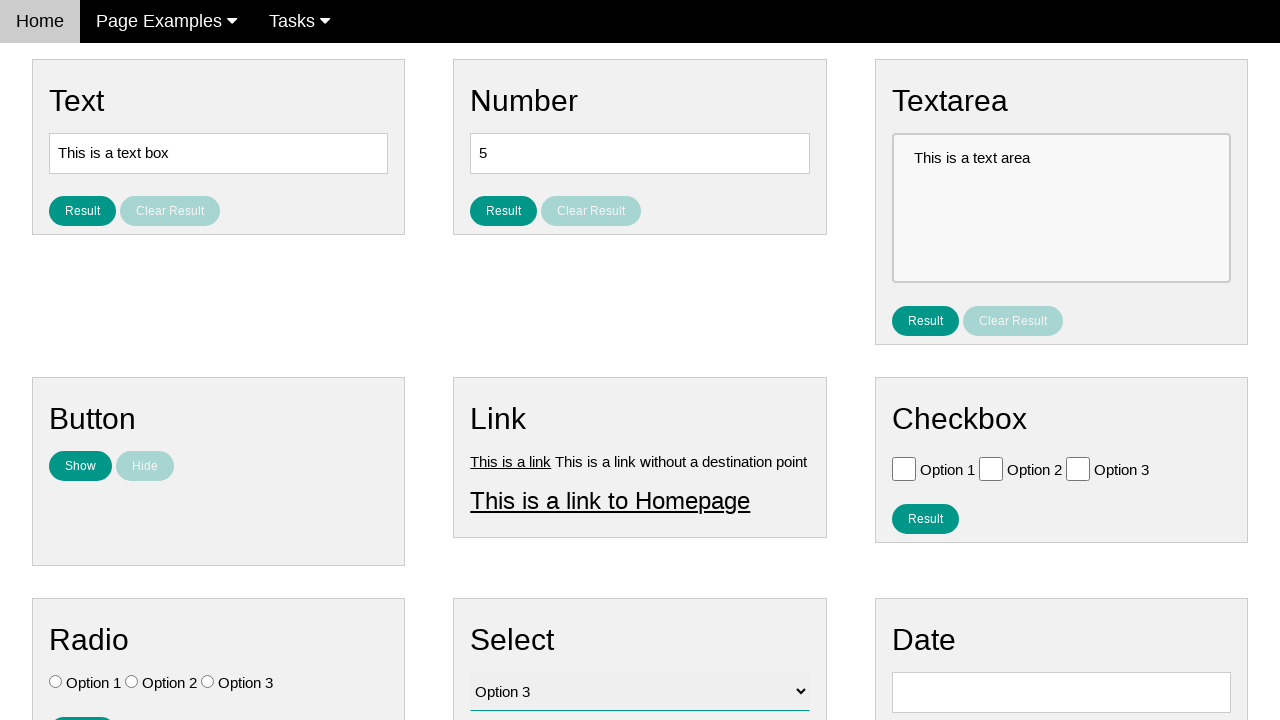

Selected Option 2 from dropdown on select
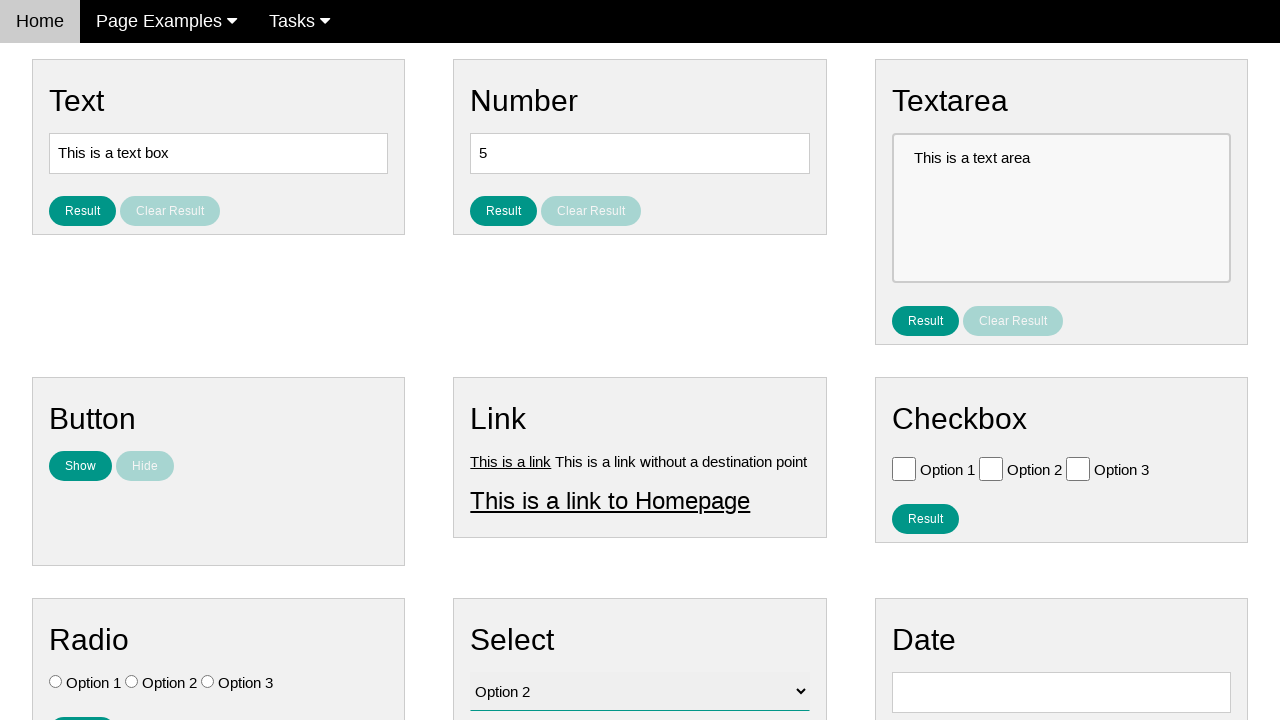

Clicked result button for select at (504, 424) on #result_button_select
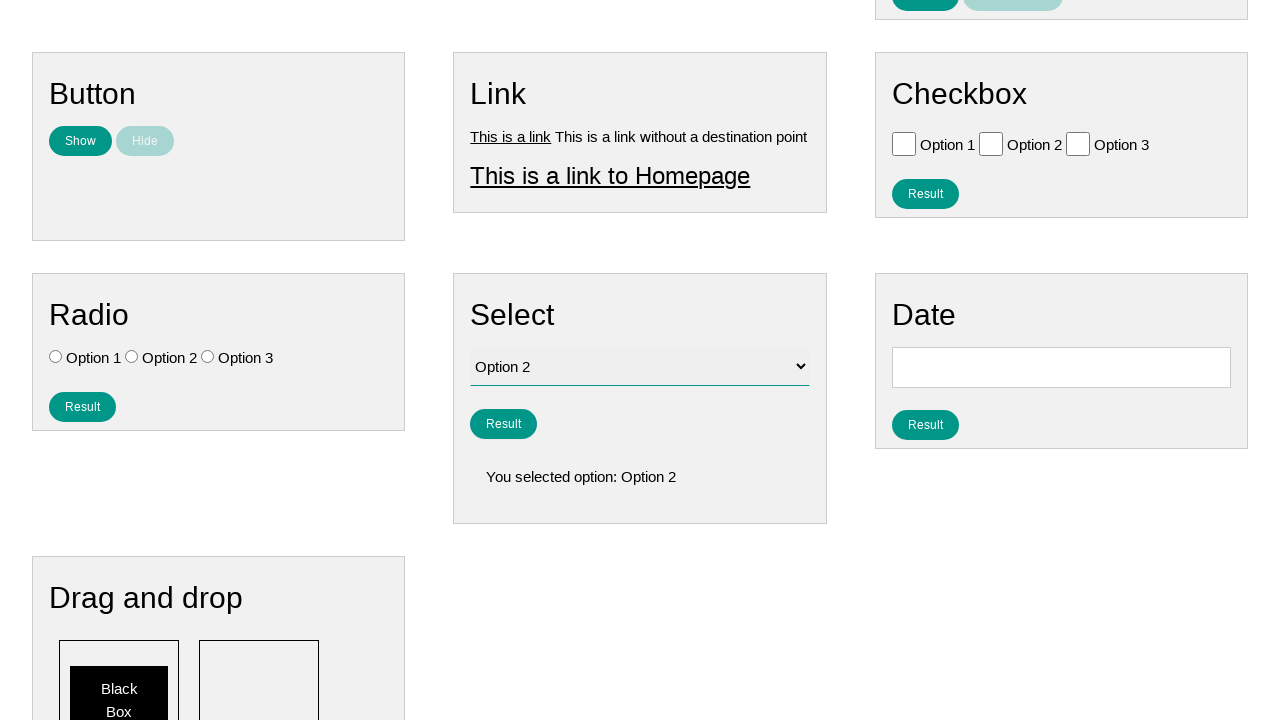

Result text appeared showing Option 2 is selected
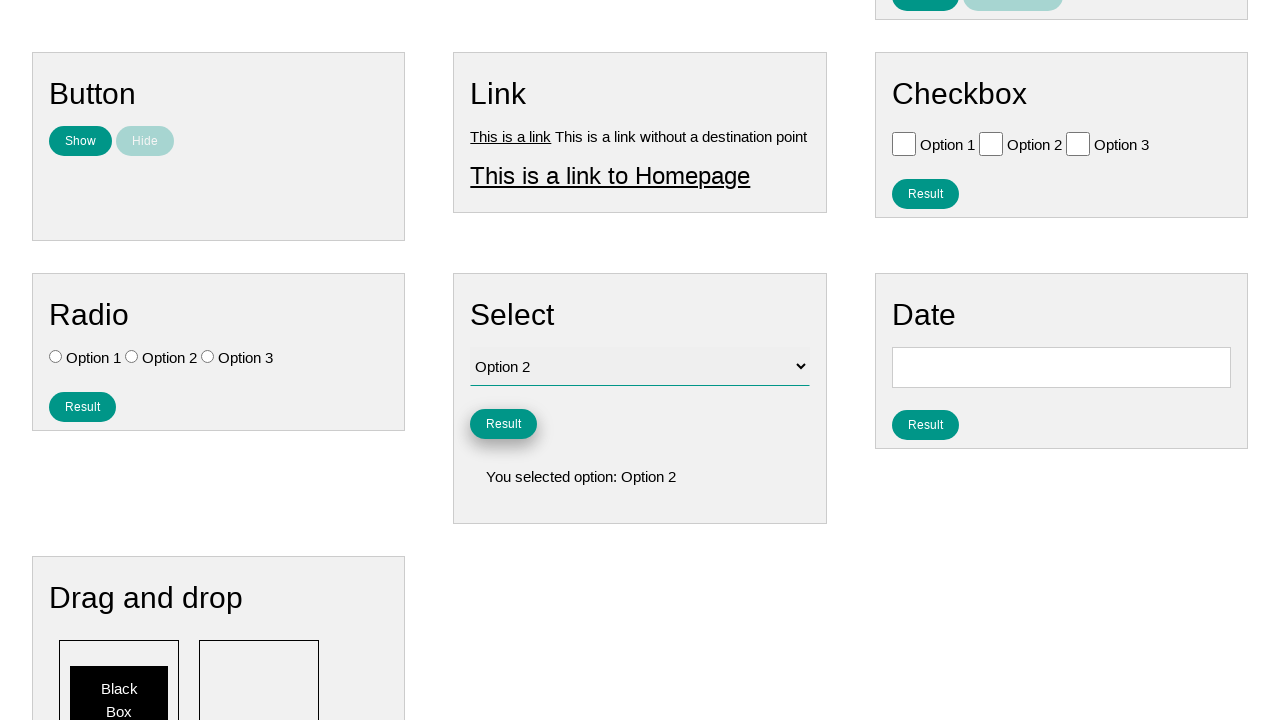

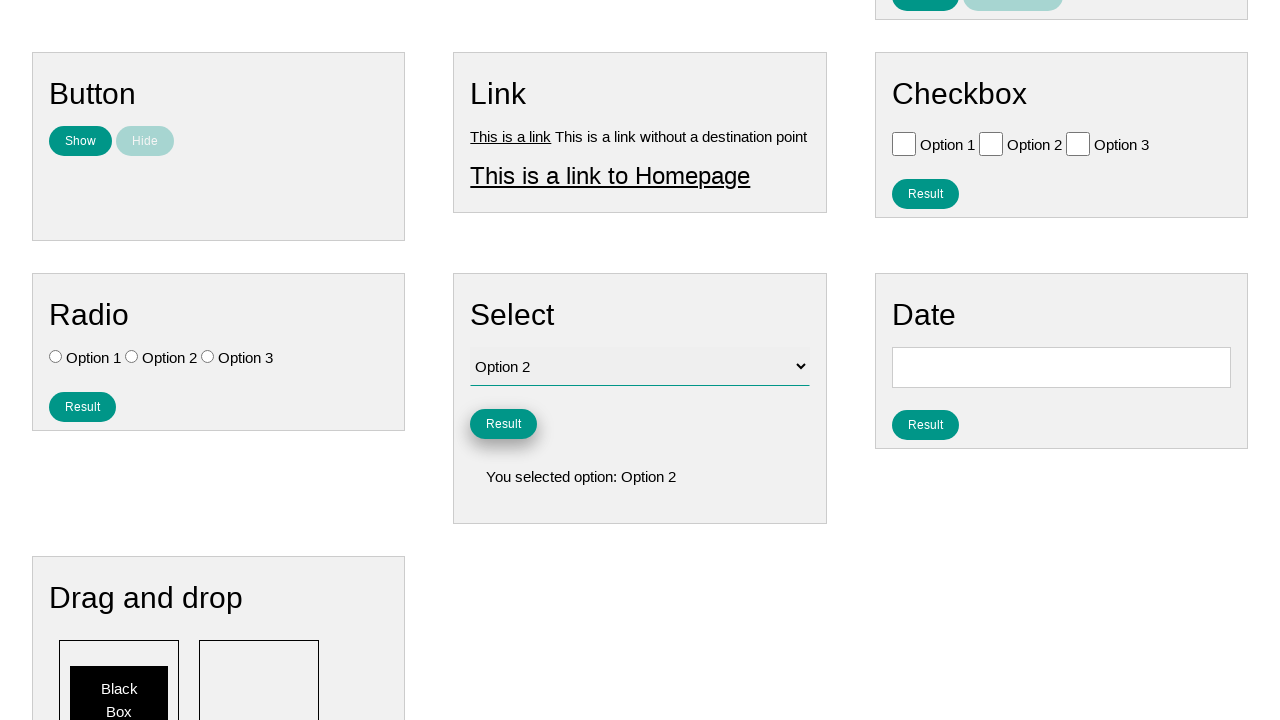